Tests that the complete all checkbox updates state when individual items are completed or cleared

Starting URL: https://demo.playwright.dev/todomvc

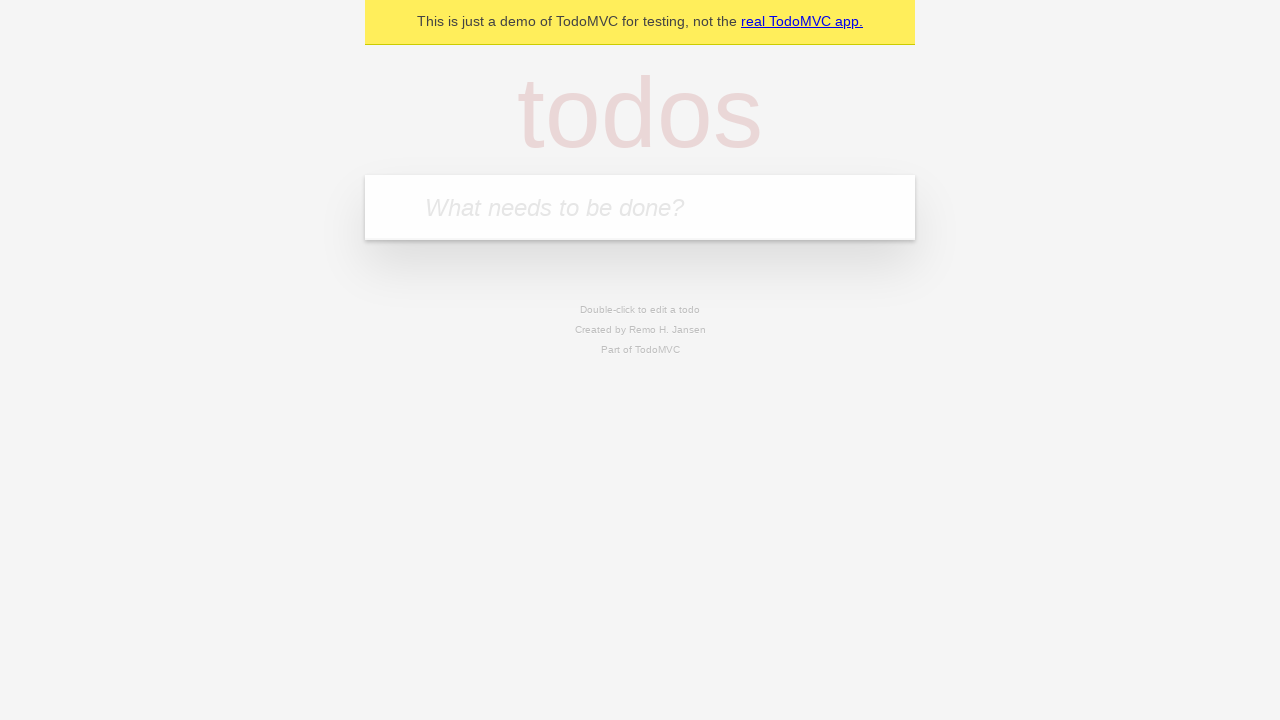

Filled todo input with 'buy some cheese' on internal:attr=[placeholder="What needs to be done?"i]
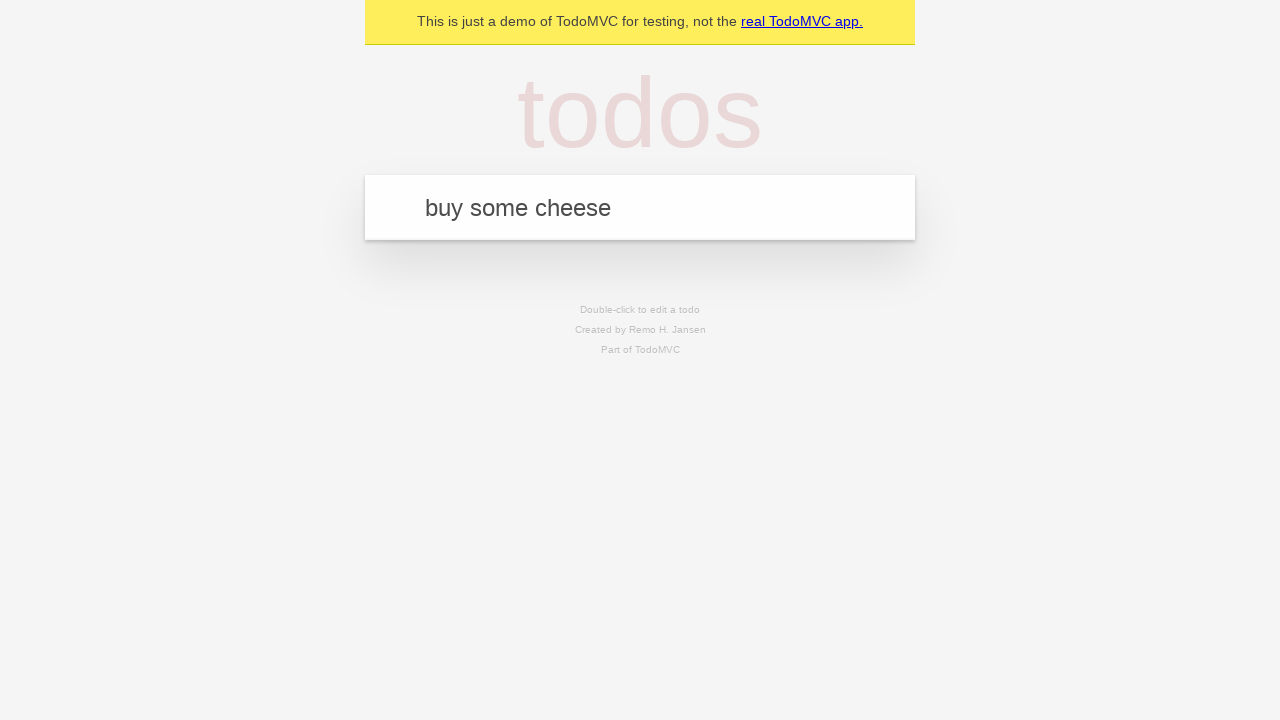

Pressed Enter to create first todo on internal:attr=[placeholder="What needs to be done?"i]
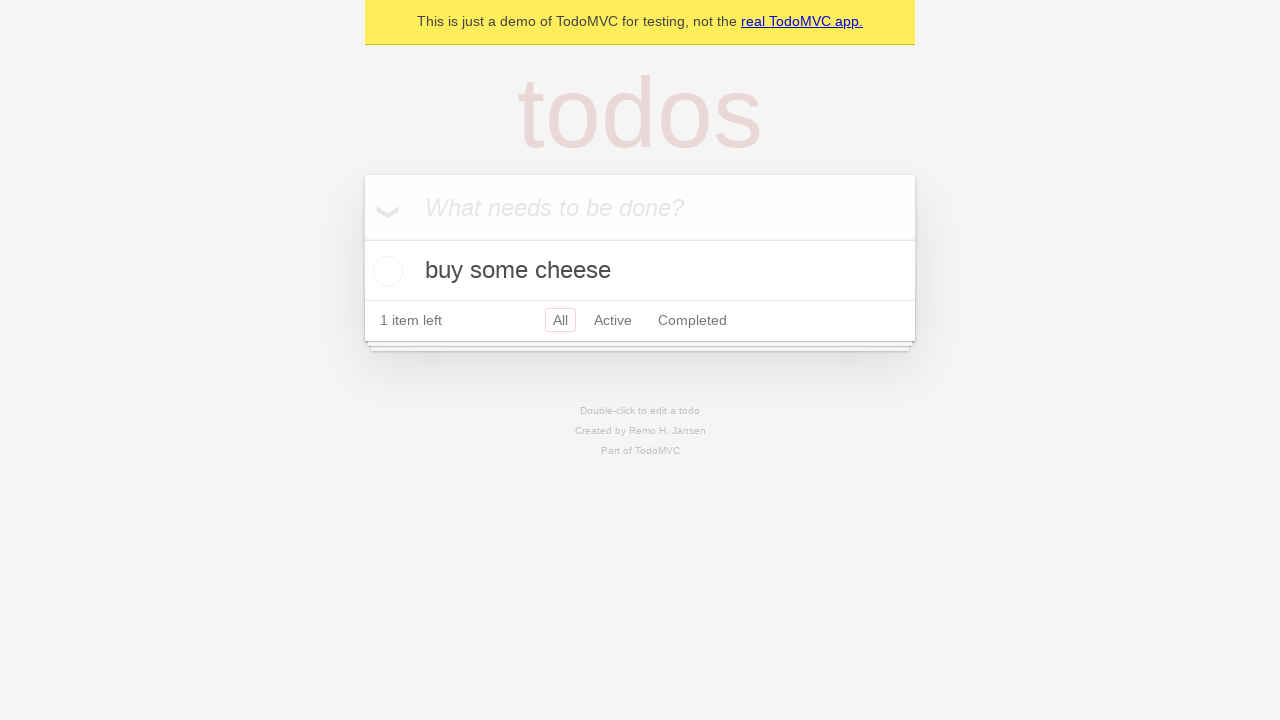

Filled todo input with 'feed the cat' on internal:attr=[placeholder="What needs to be done?"i]
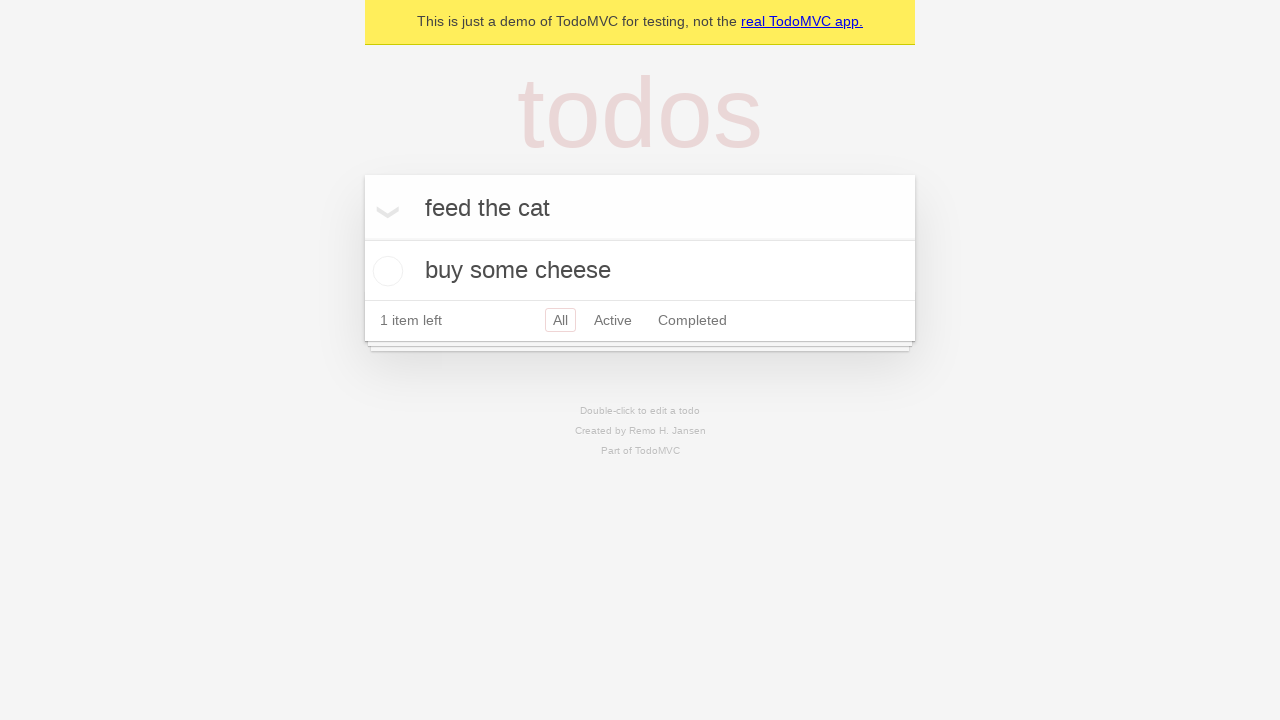

Pressed Enter to create second todo on internal:attr=[placeholder="What needs to be done?"i]
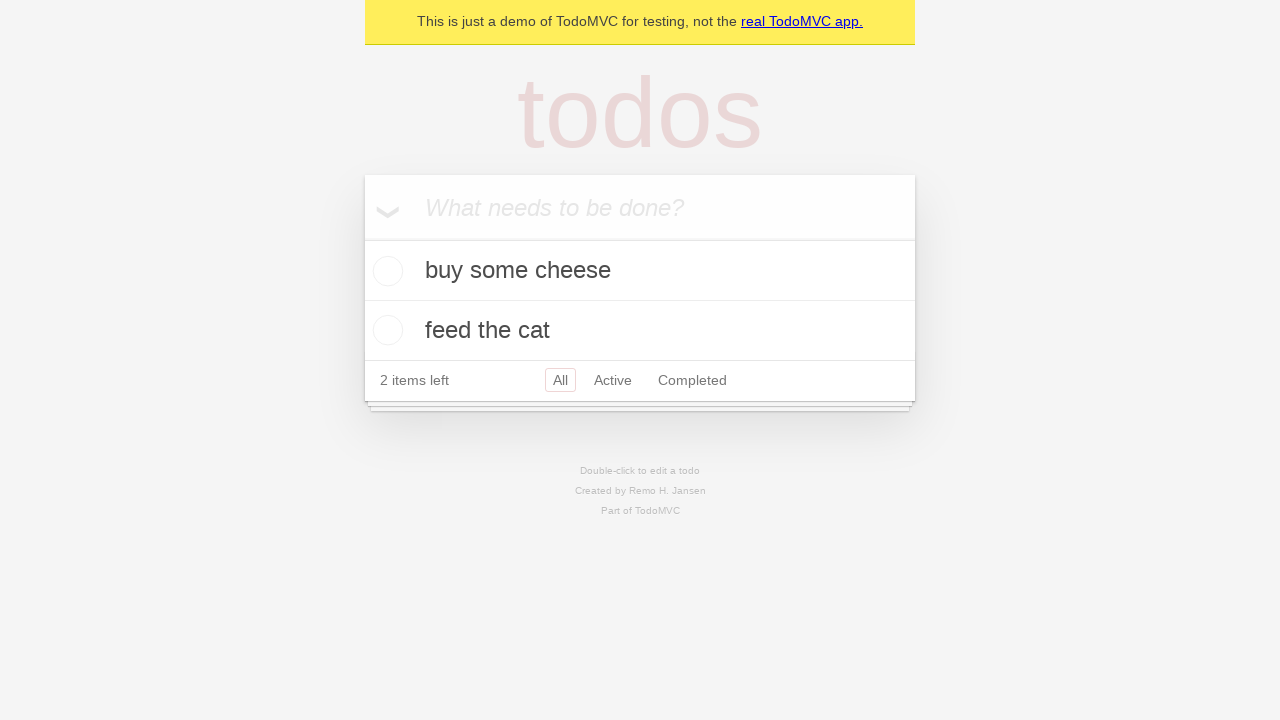

Filled todo input with 'book a doctors appointment' on internal:attr=[placeholder="What needs to be done?"i]
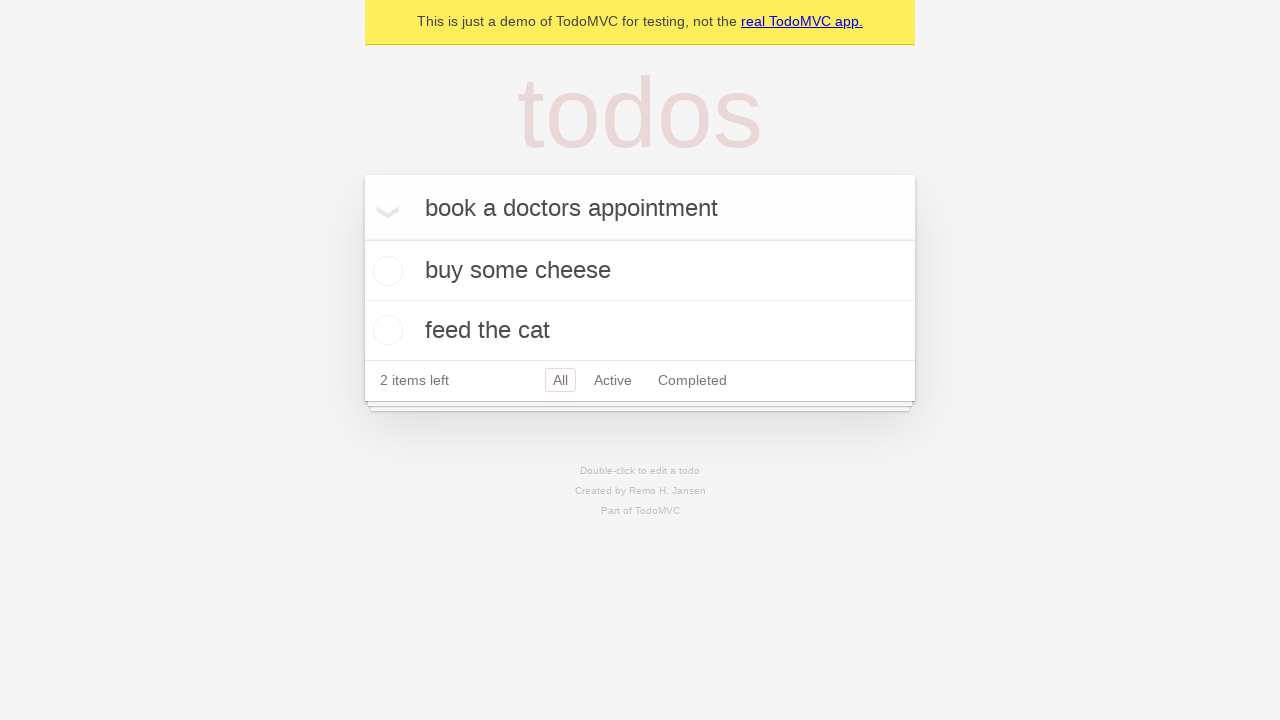

Pressed Enter to create third todo on internal:attr=[placeholder="What needs to be done?"i]
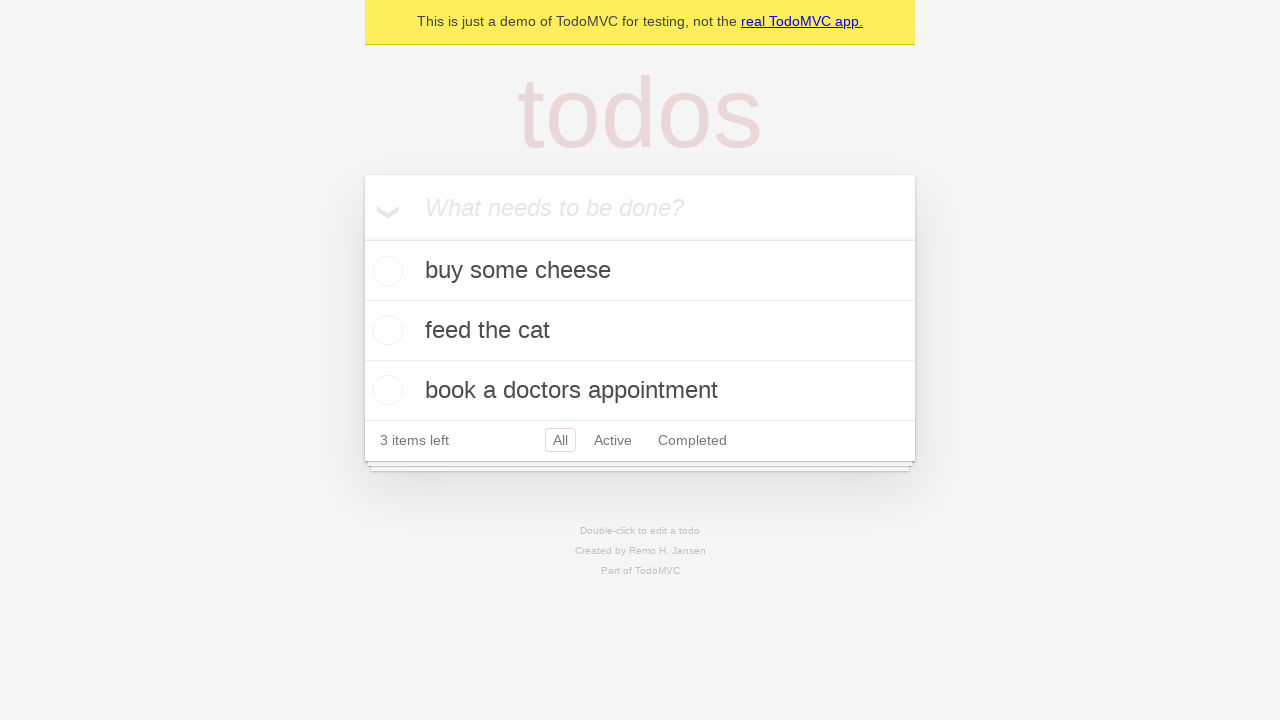

Checked 'Mark all as complete' checkbox to complete all todos at (362, 238) on internal:label="Mark all as complete"i
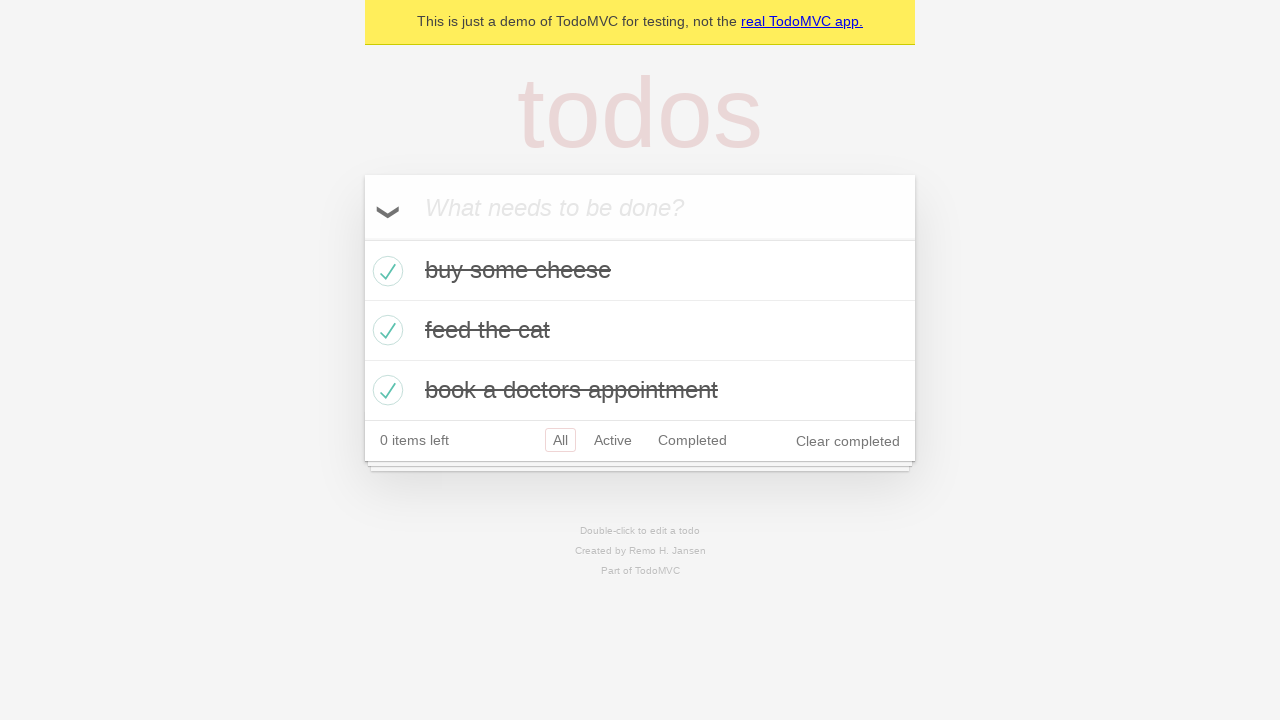

Unchecked first todo item at (385, 271) on internal:testid=[data-testid="todo-item"s] >> nth=0 >> internal:role=checkbox
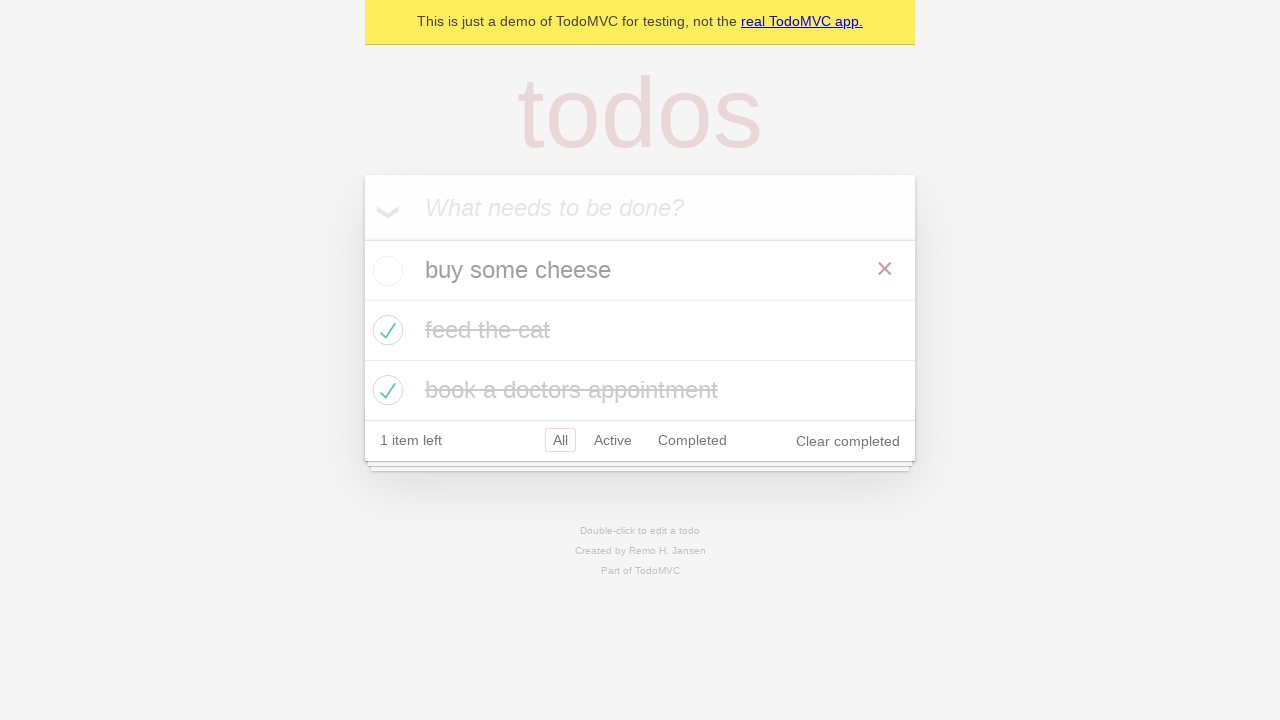

Rechecked first todo item at (385, 271) on internal:testid=[data-testid="todo-item"s] >> nth=0 >> internal:role=checkbox
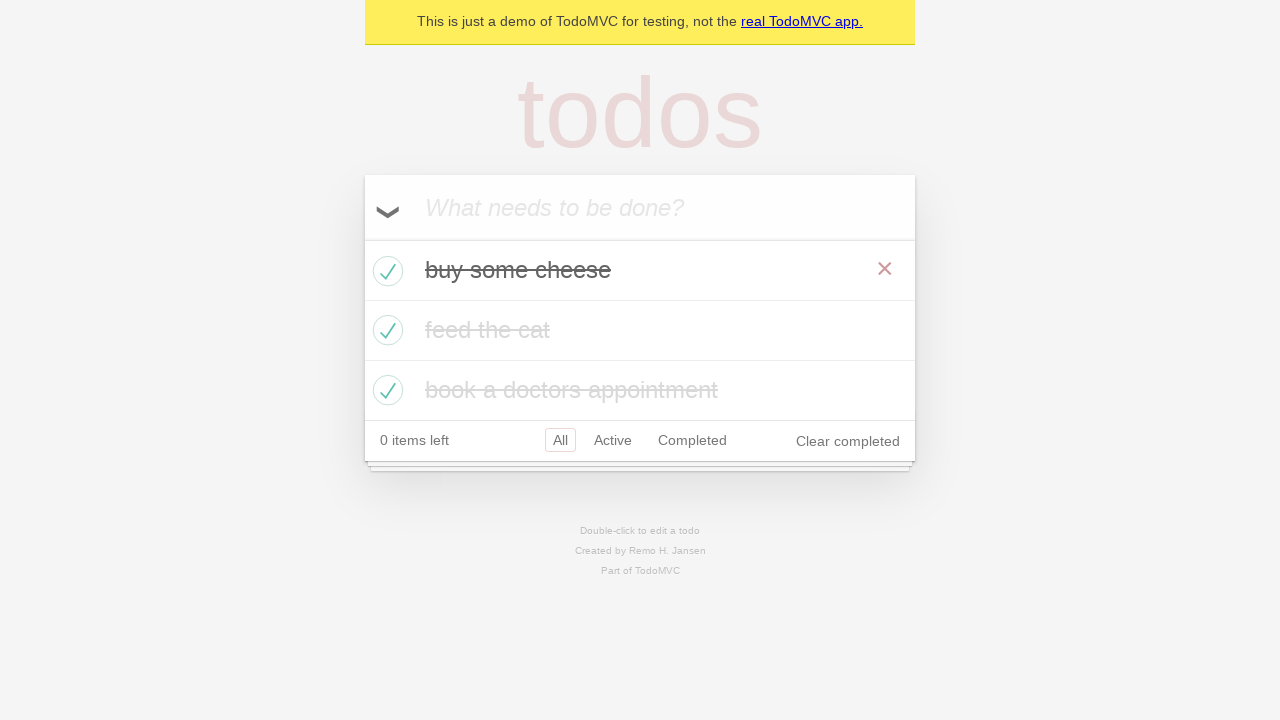

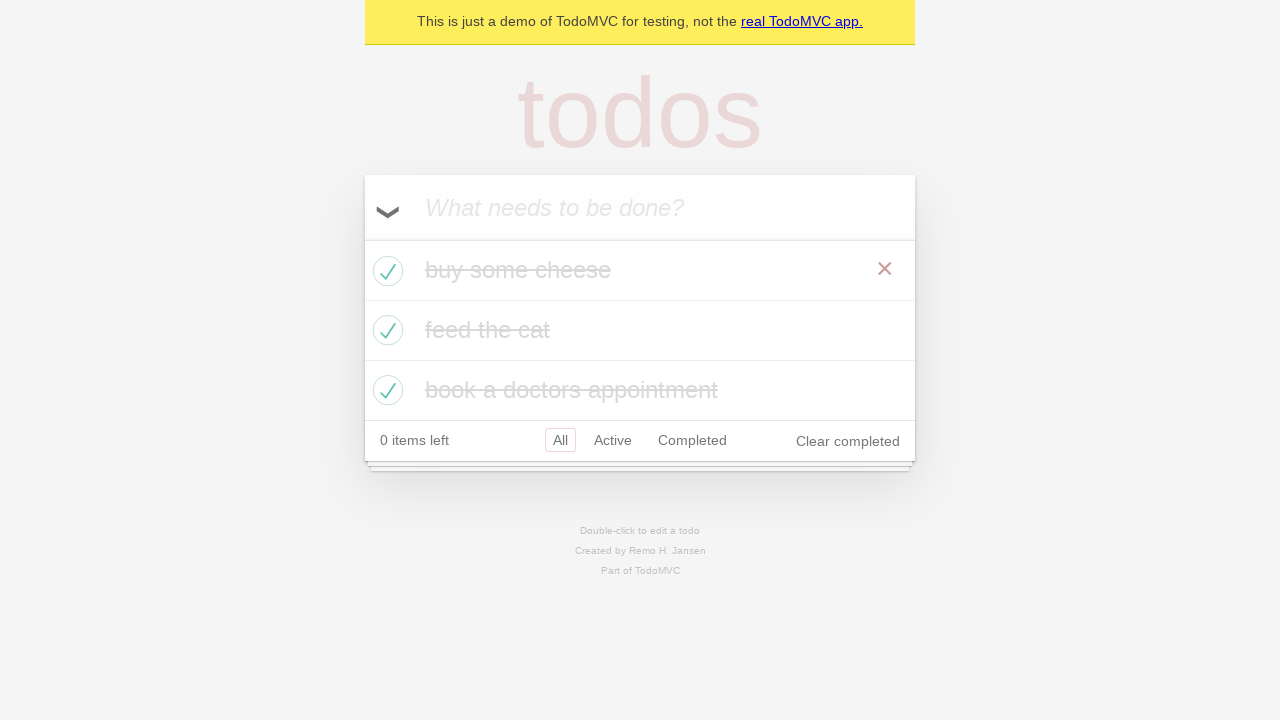